Tests browser window position and size manipulation by setting specific coordinates and dimensions, then verifying they were applied correctly.

Starting URL: https://www.w3schools.com

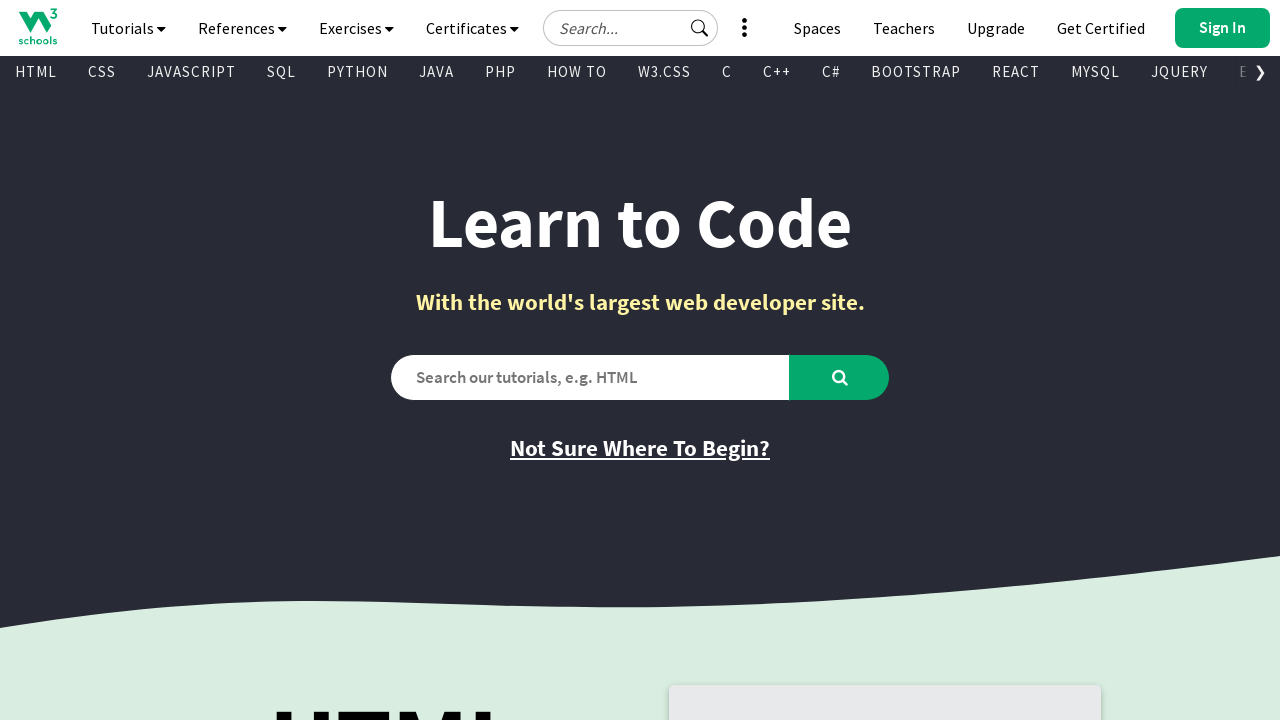

Retrieved initial viewport size
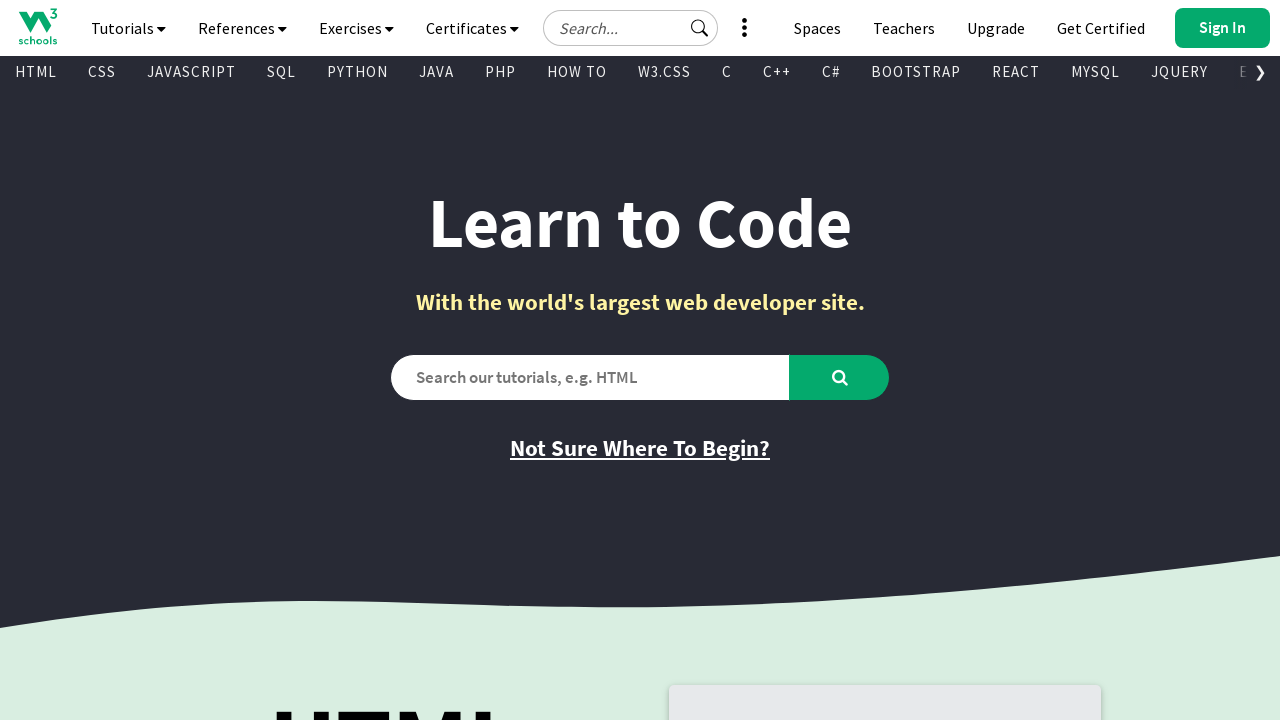

Set viewport size to 1024x768
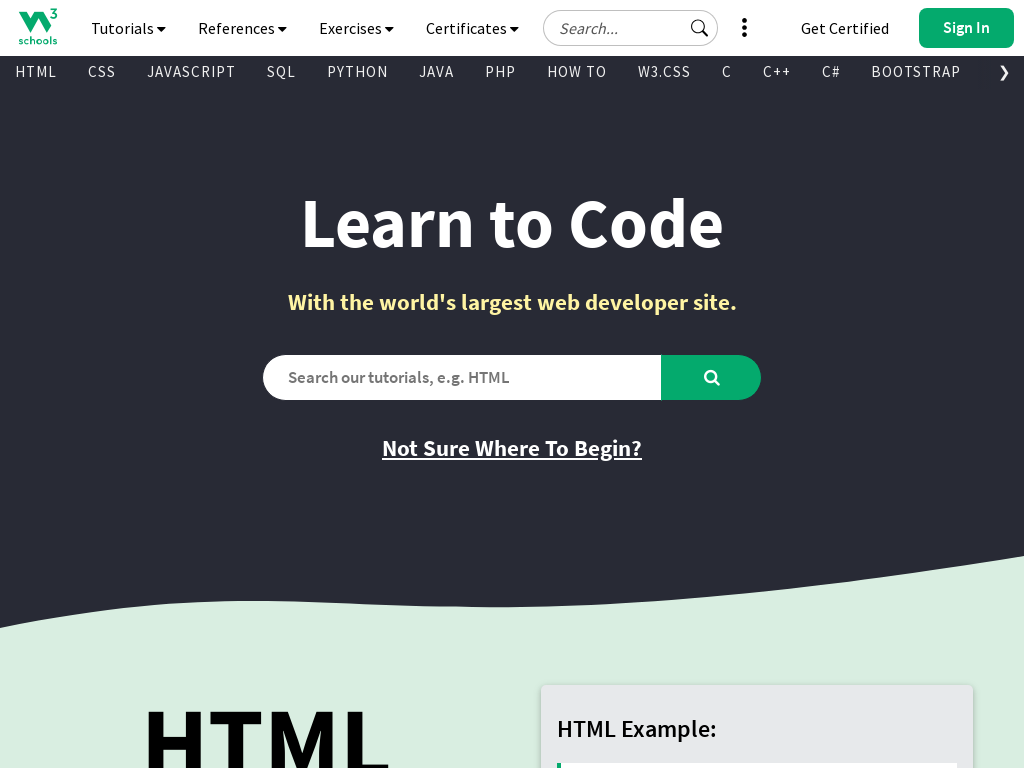

Verified viewport size is correct (1024x768)
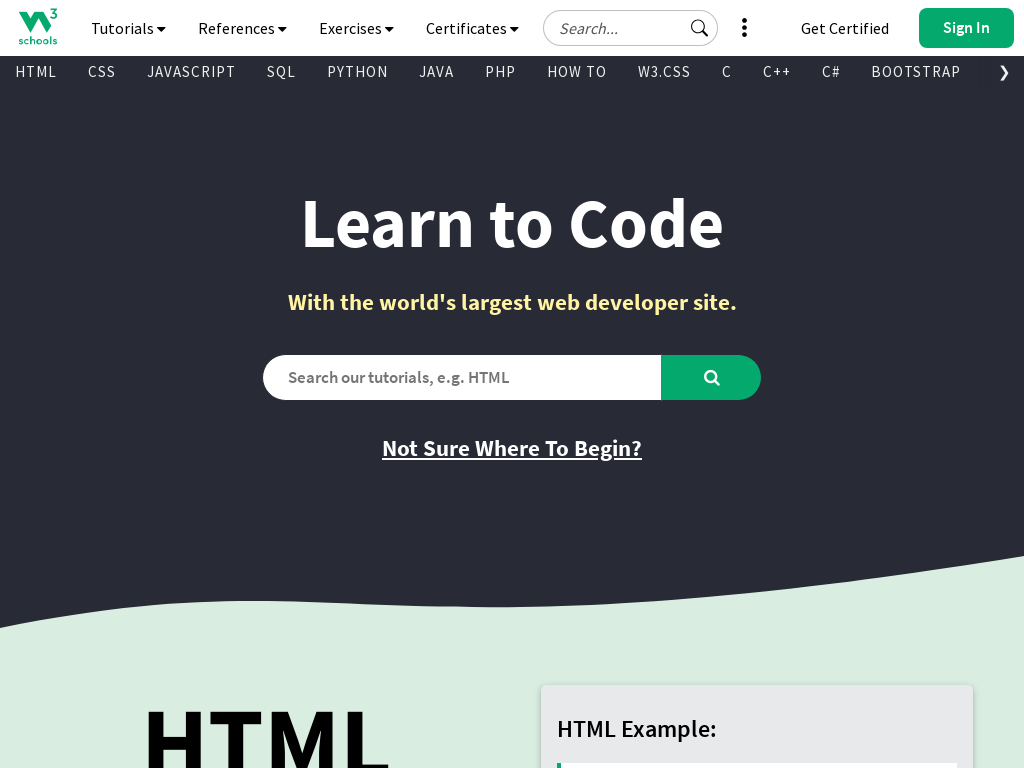

Page fully loaded (domcontentloaded state reached)
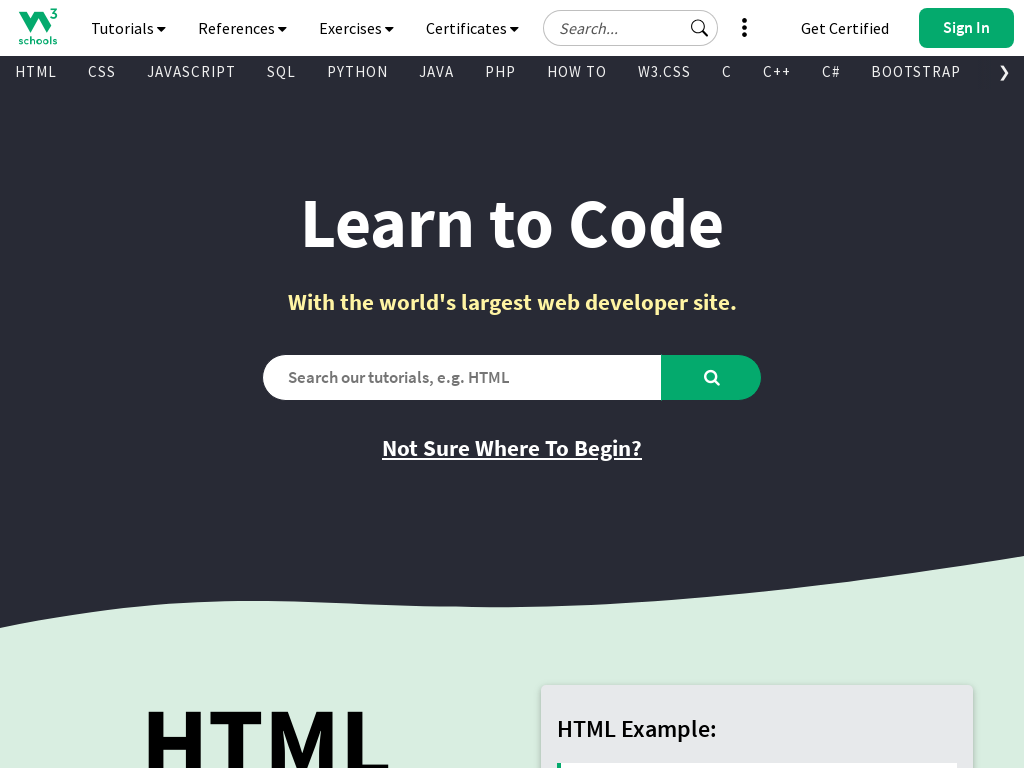

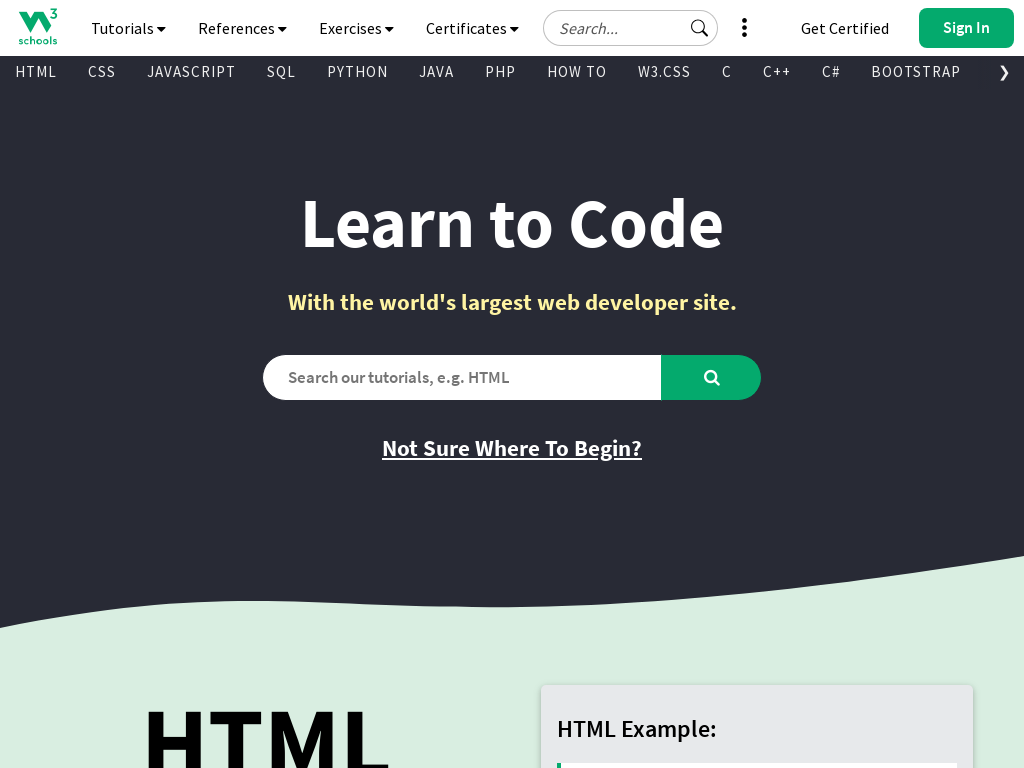